Tests right-click context menu by opening it, hovering over the quit option, and clicking it

Starting URL: https://swisnl.github.io/jQuery-contextMenu/demo.html

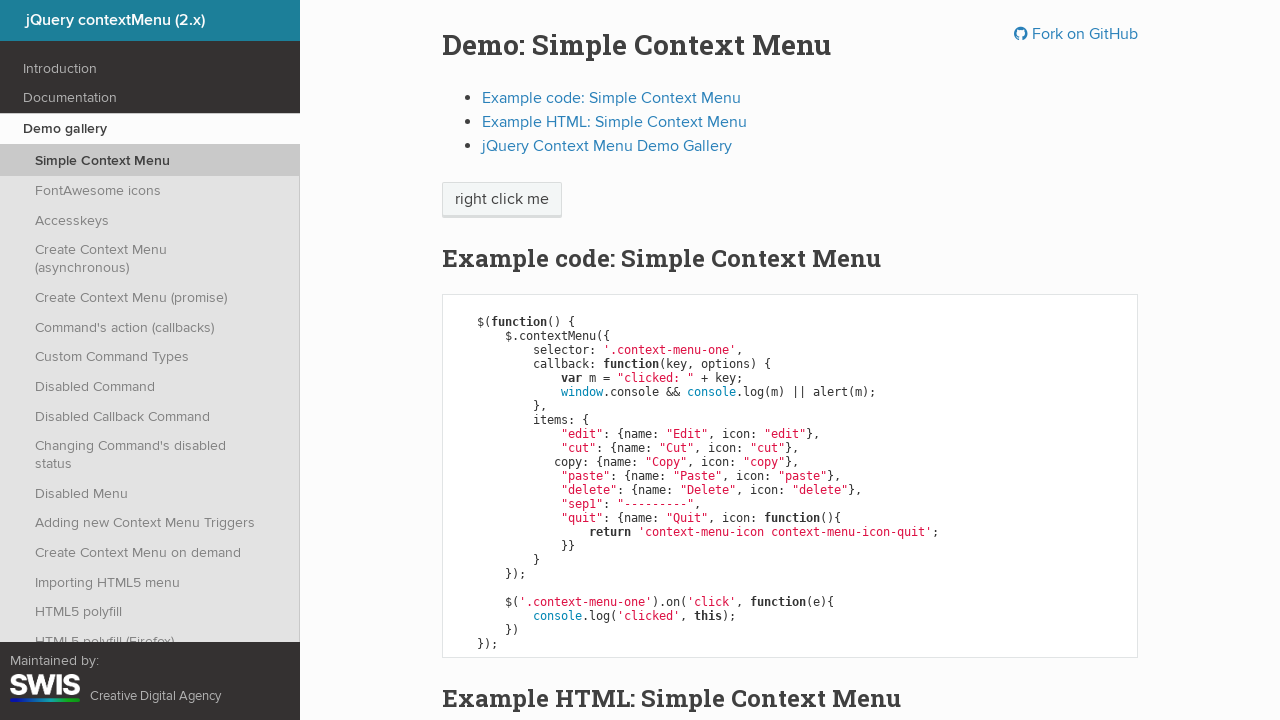

Waited for 'right click me' button to be visible
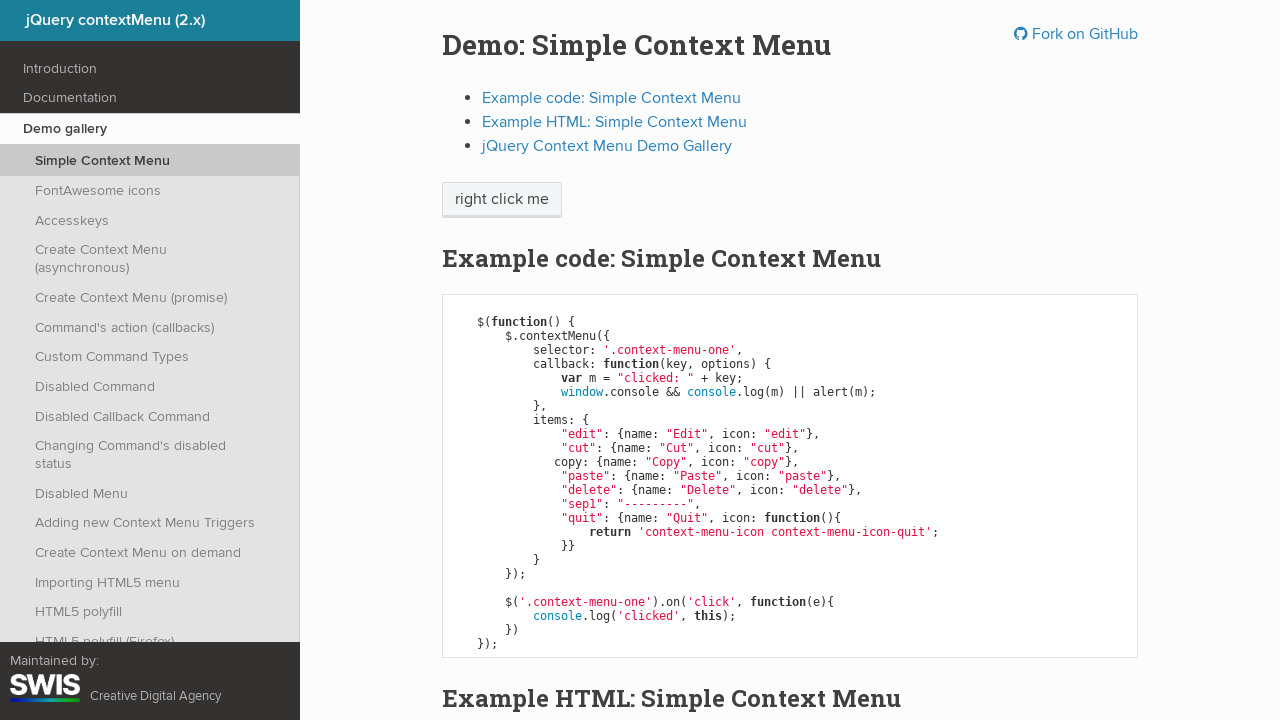

Right-clicked on 'right click me' button to open context menu at (502, 200) on span:has-text('right click me')
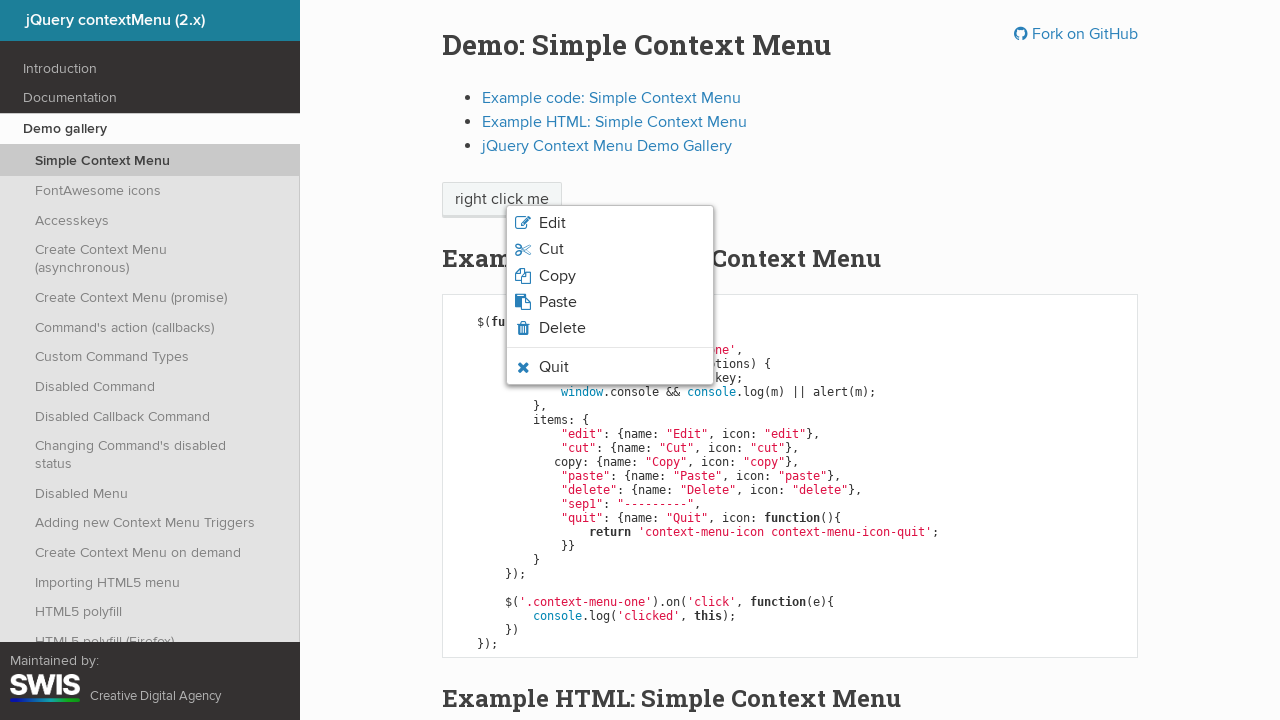

Hovered over the quit option in context menu at (610, 367) on li.context-menu-icon-quit
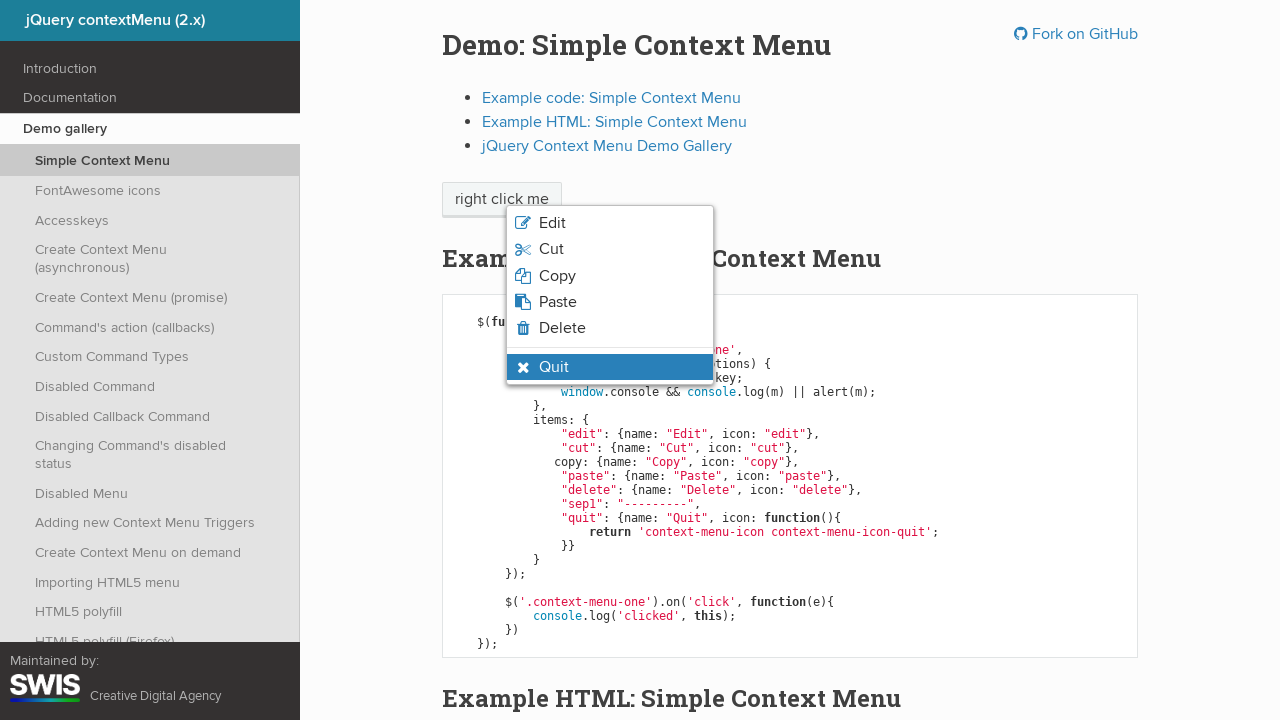

Verified quit option is visible and has hover state
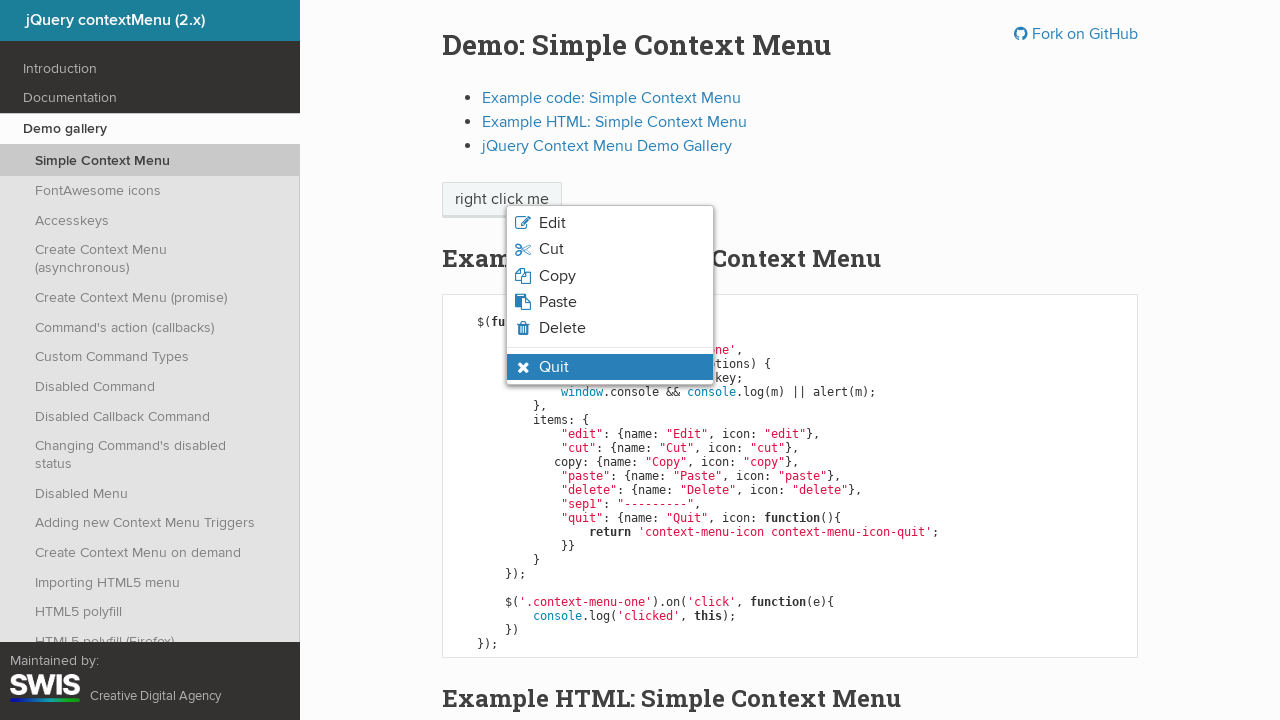

Set up dialog handler to accept dialogs
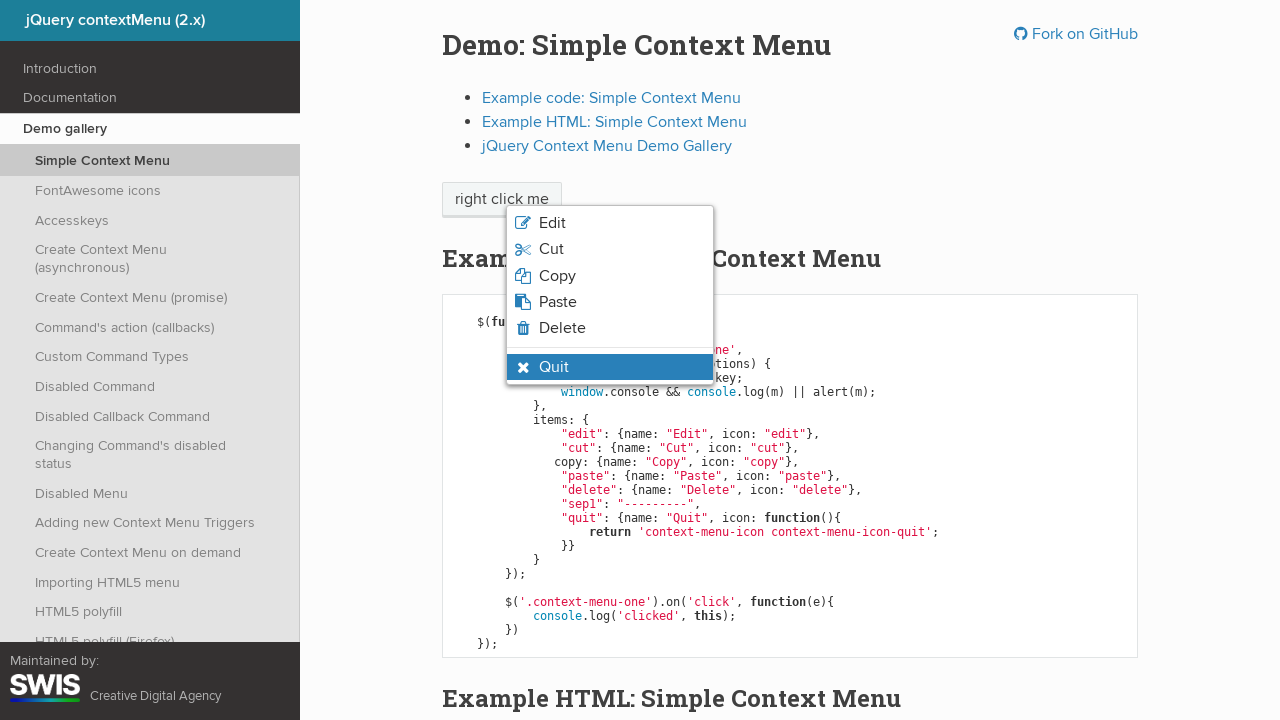

Clicked the quit option to trigger dialog at (610, 367) on li.context-menu-icon-quit
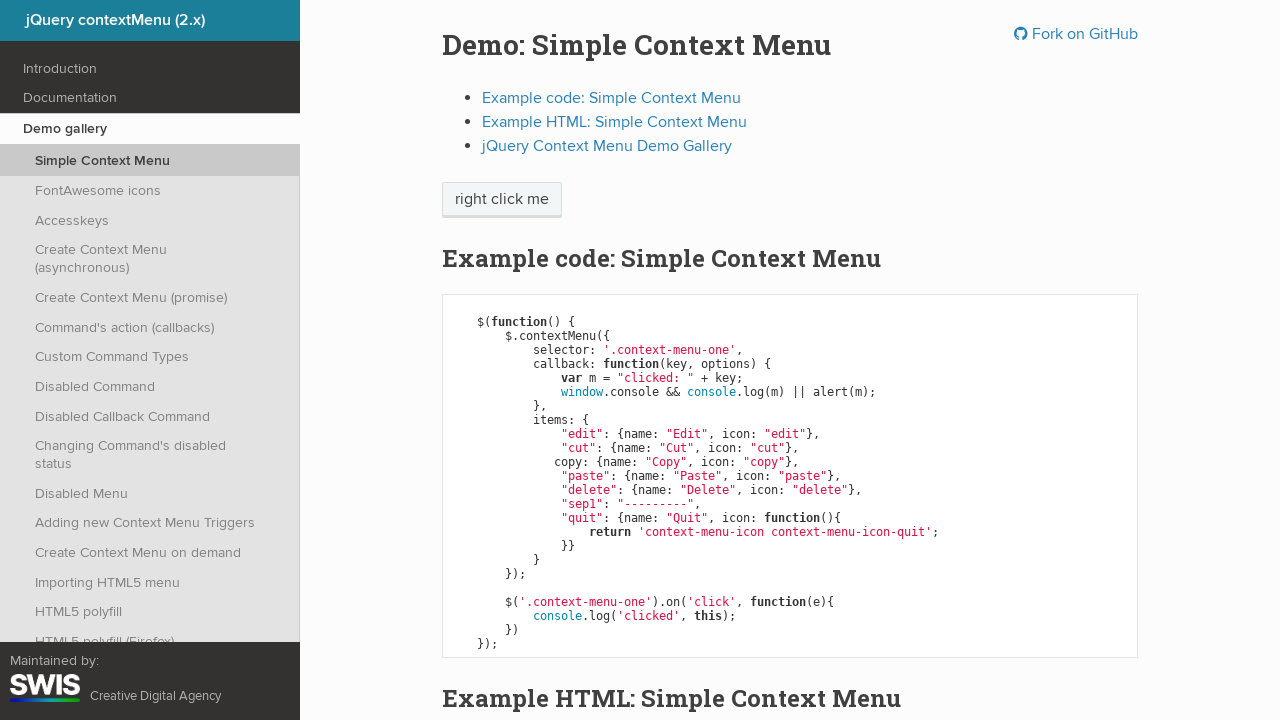

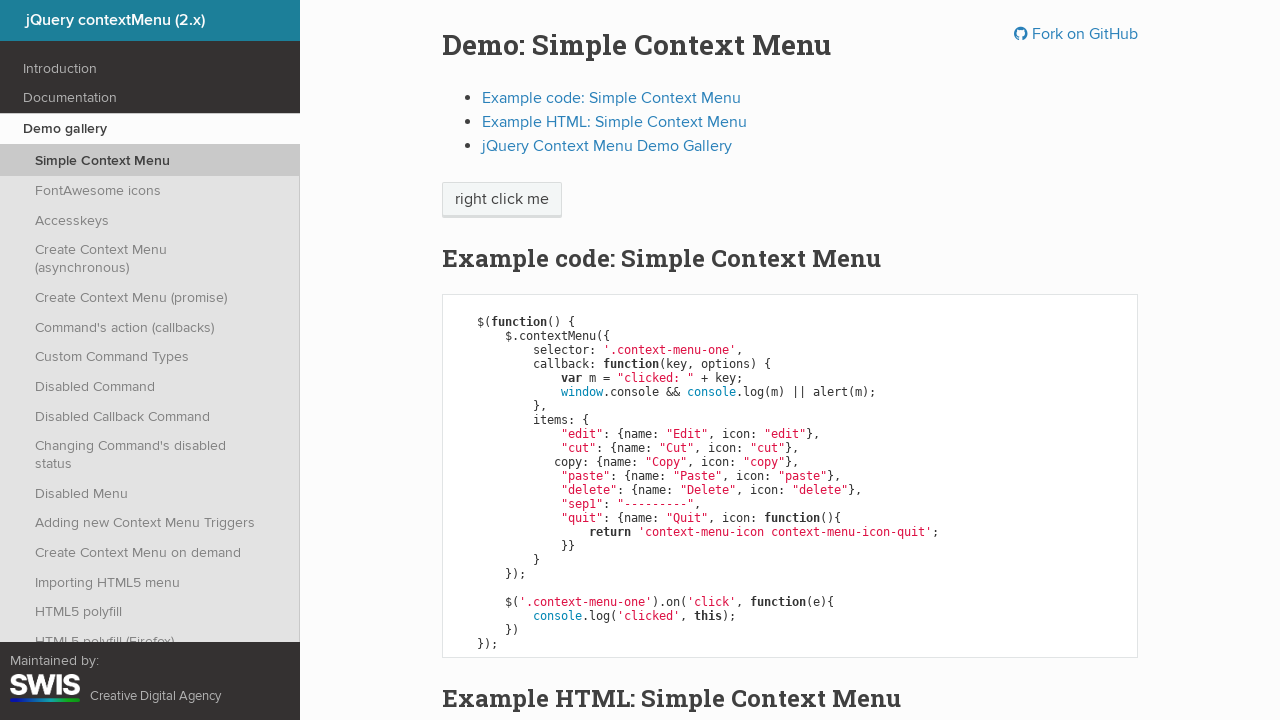